Tests that the toggle-all checkbox updates its state when individual items are completed or cleared

Starting URL: https://demo.playwright.dev/todomvc

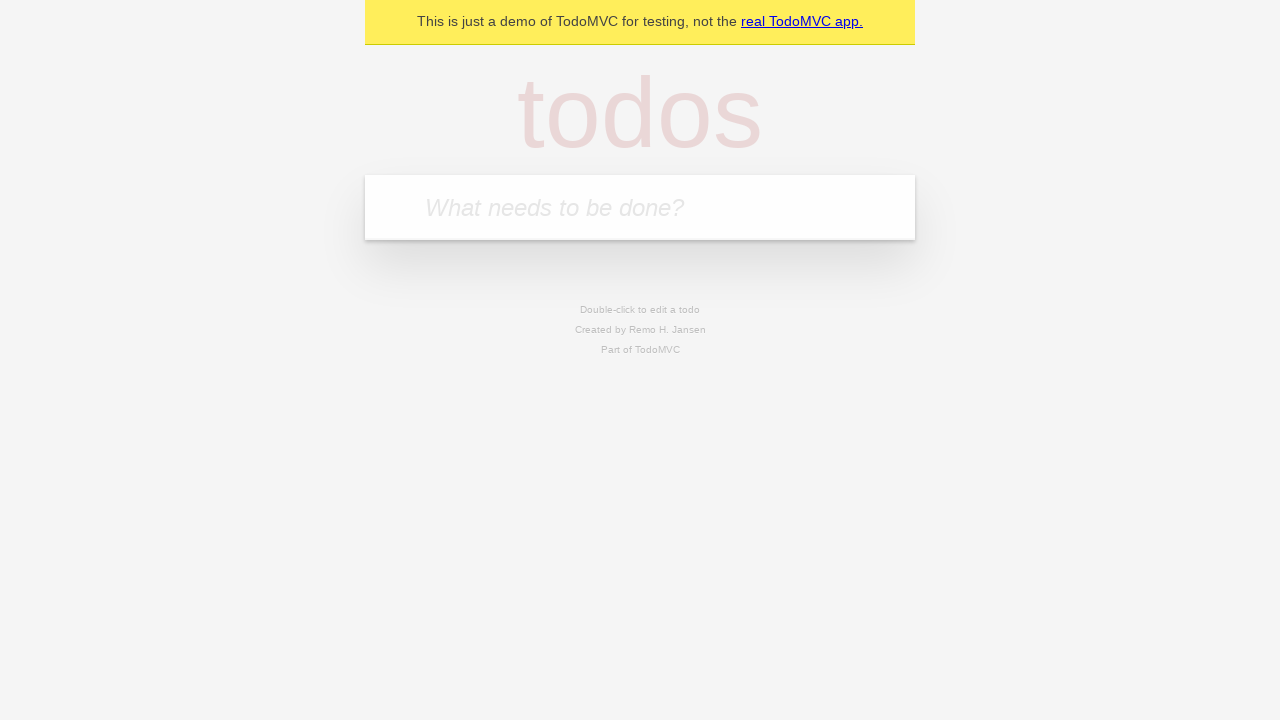

Filled new todo input with 'buy some cheese' on .new-todo
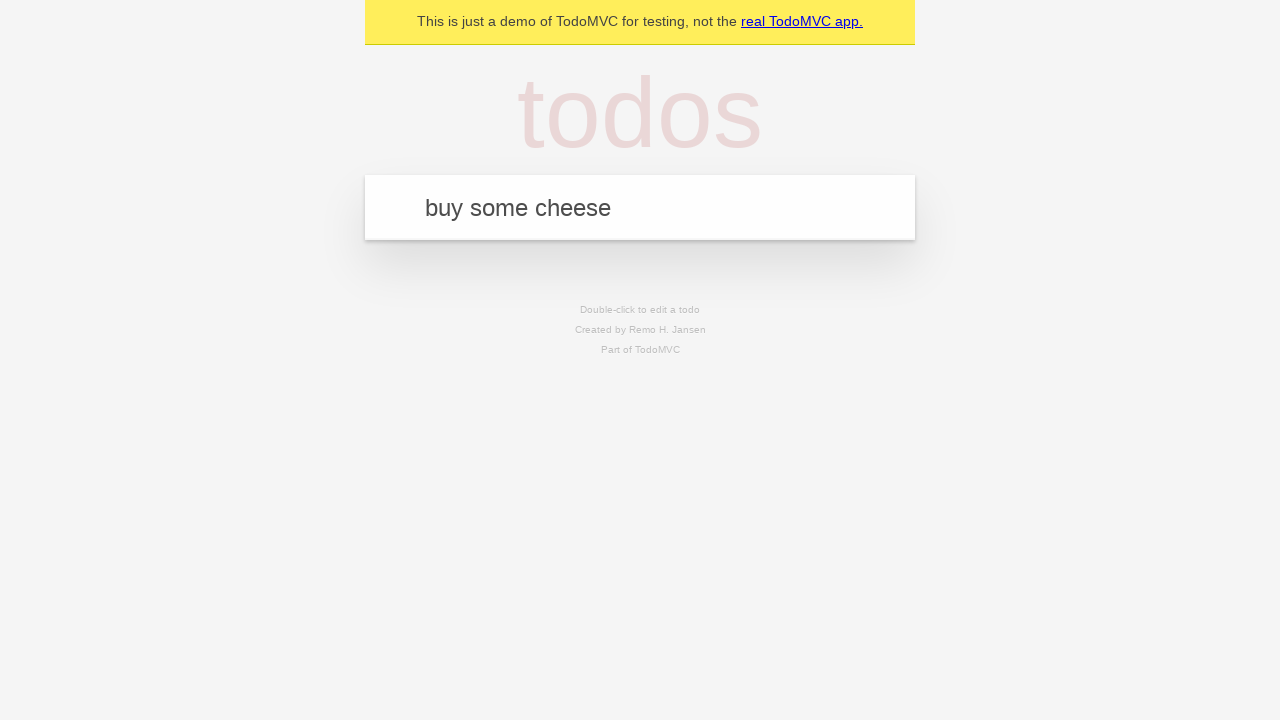

Pressed Enter to create first todo item on .new-todo
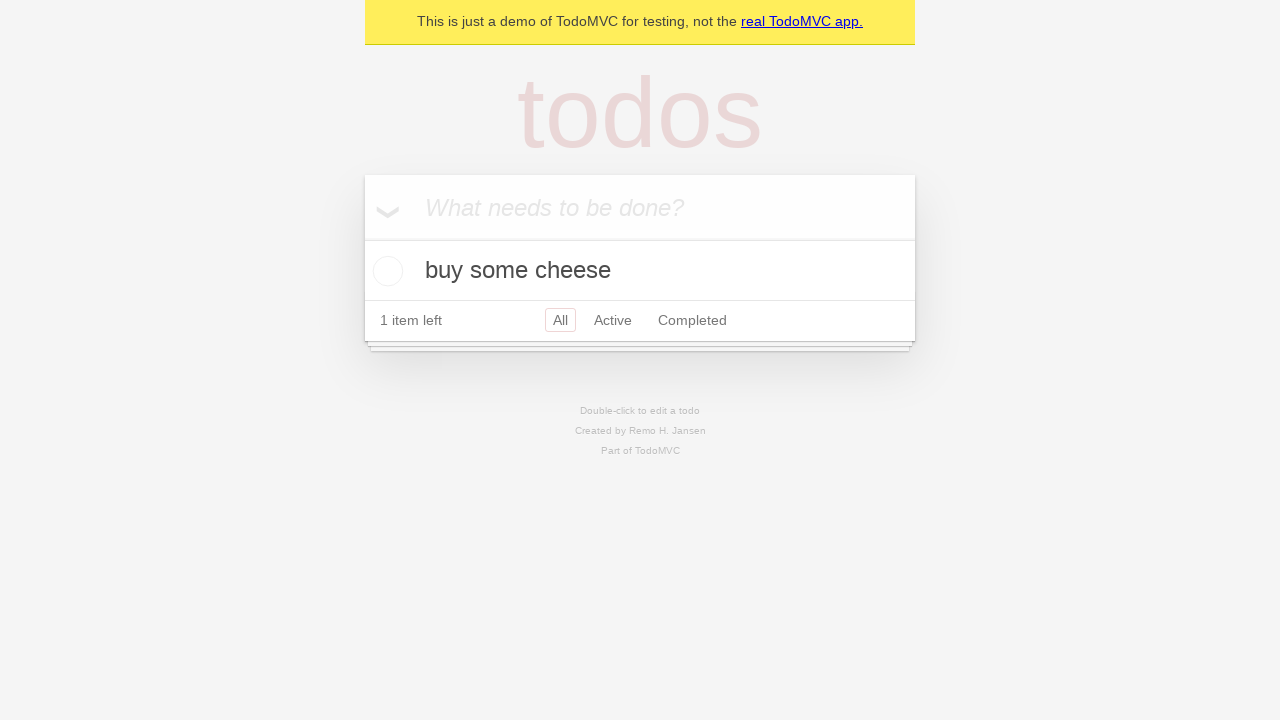

Filled new todo input with 'feed the cat' on .new-todo
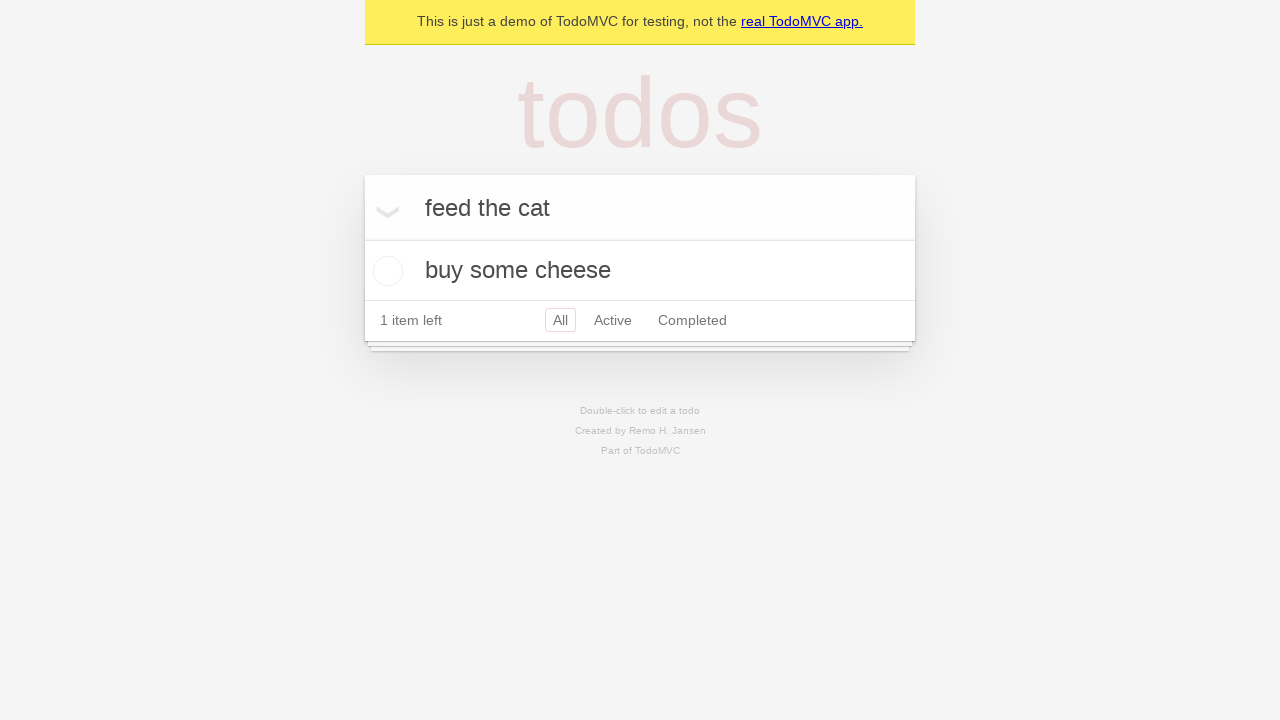

Pressed Enter to create second todo item on .new-todo
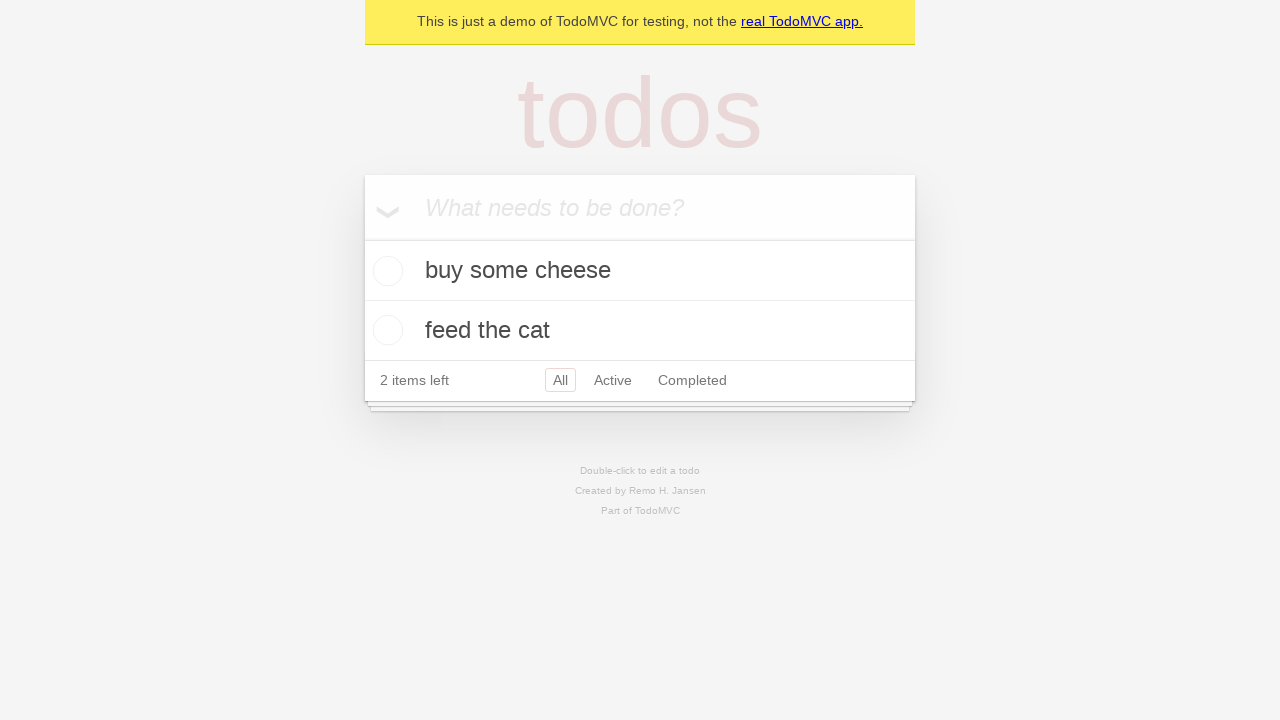

Filled new todo input with 'book a doctors appointment' on .new-todo
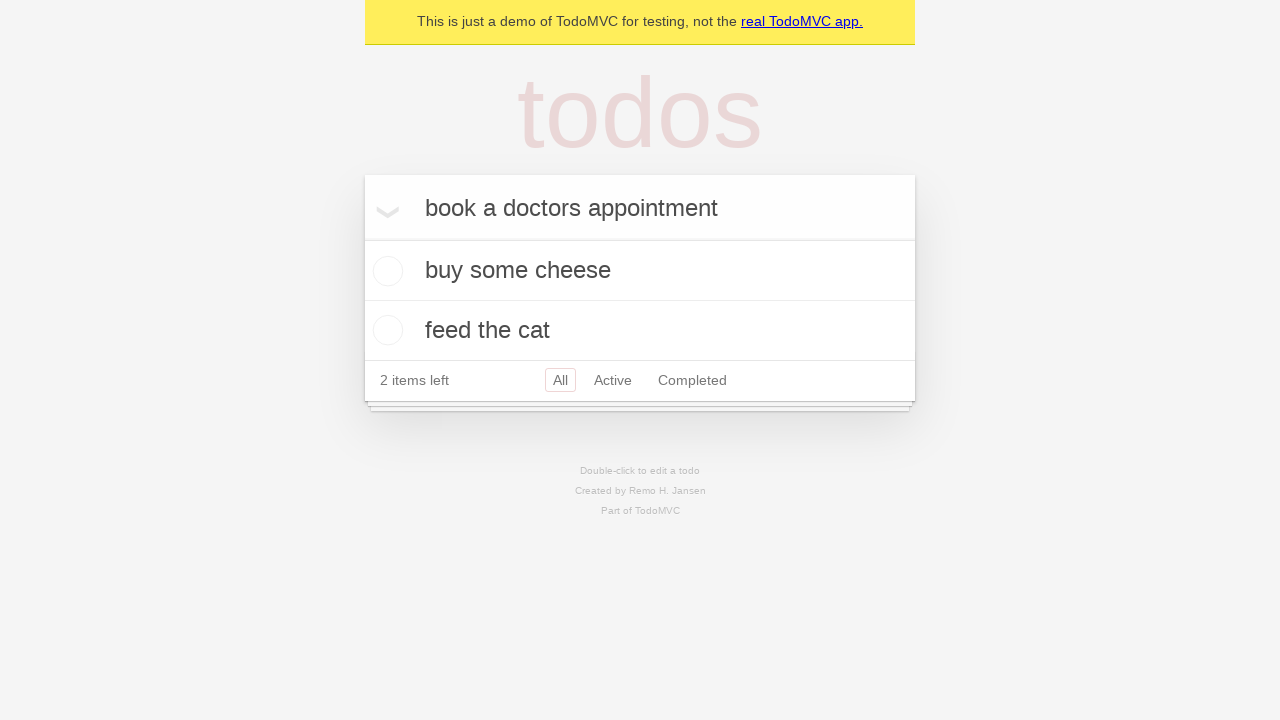

Pressed Enter to create third todo item on .new-todo
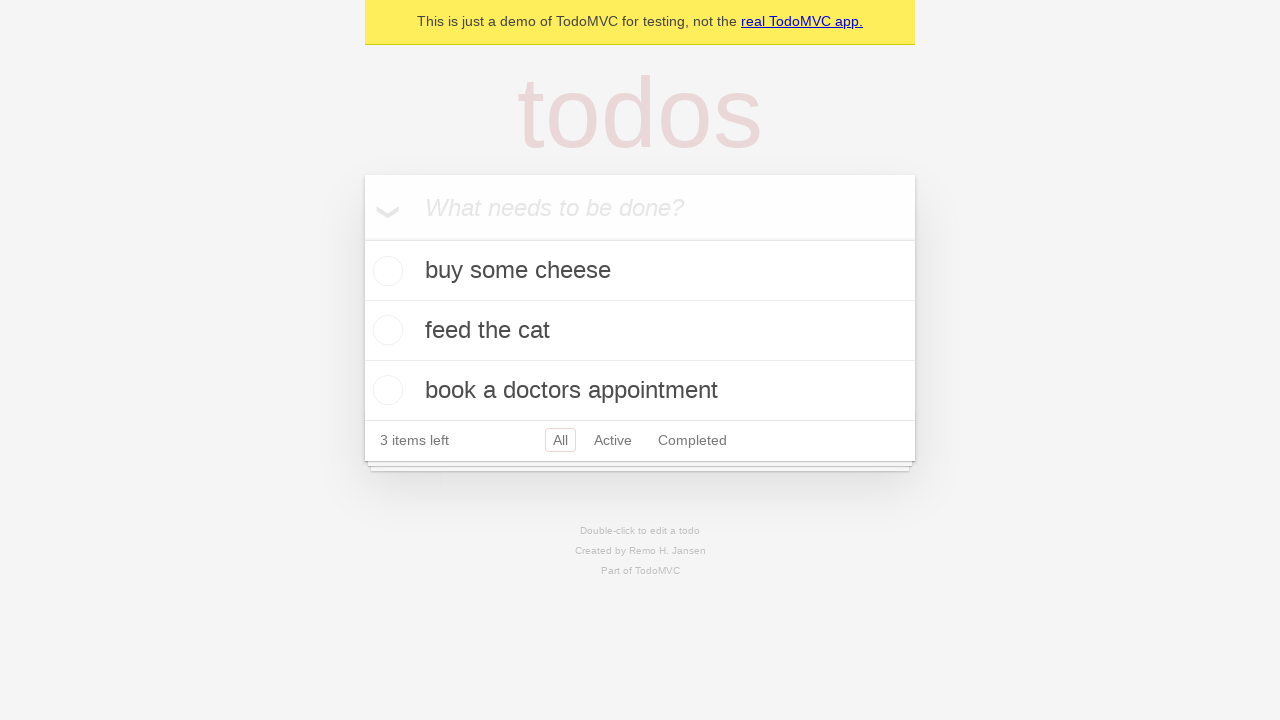

Waited for all 3 todo items to load
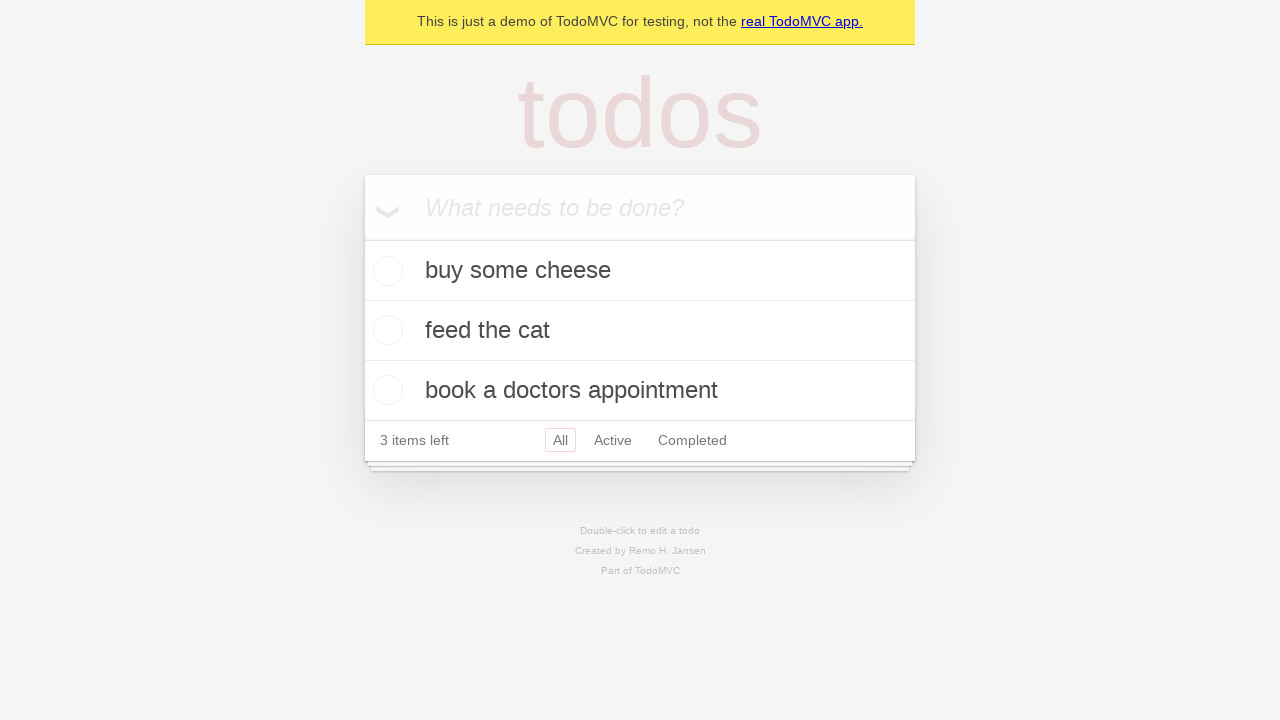

Clicked toggle-all checkbox to mark all items as completed at (362, 238) on .toggle-all
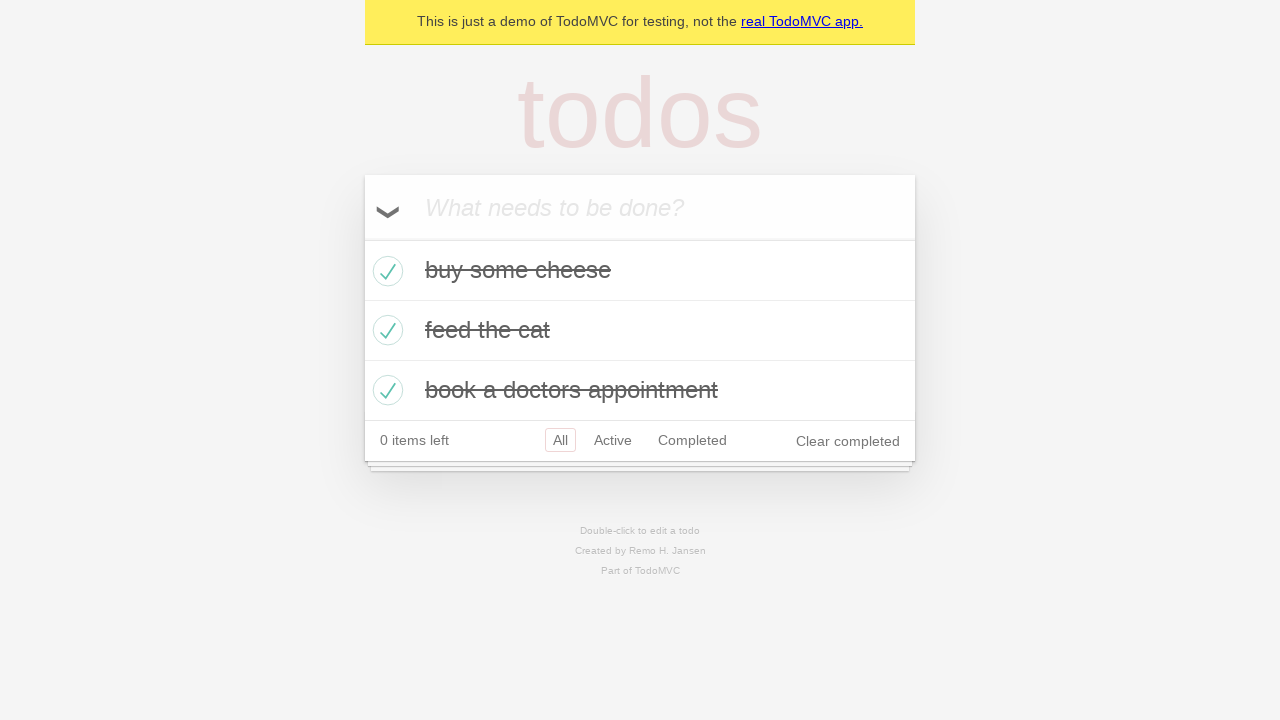

Unchecked the first todo item at (385, 271) on .todo-list li >> nth=0 >> .toggle
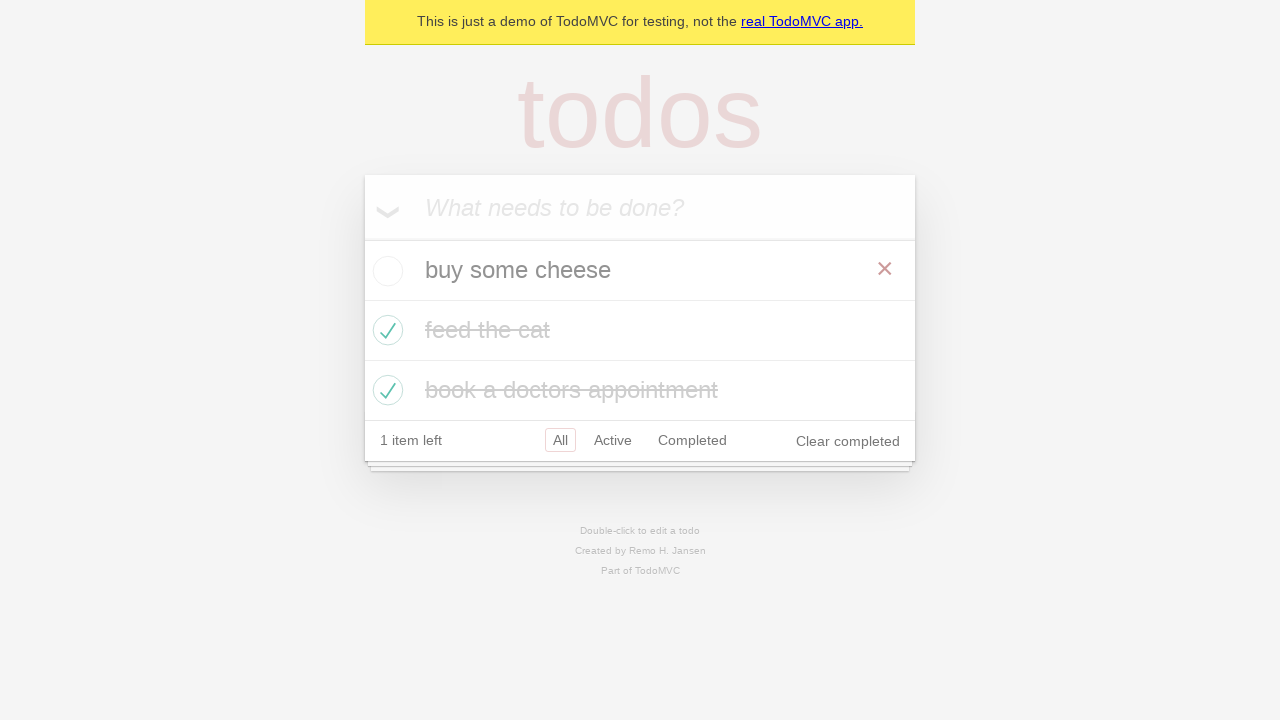

Checked the first todo item again at (385, 271) on .todo-list li >> nth=0 >> .toggle
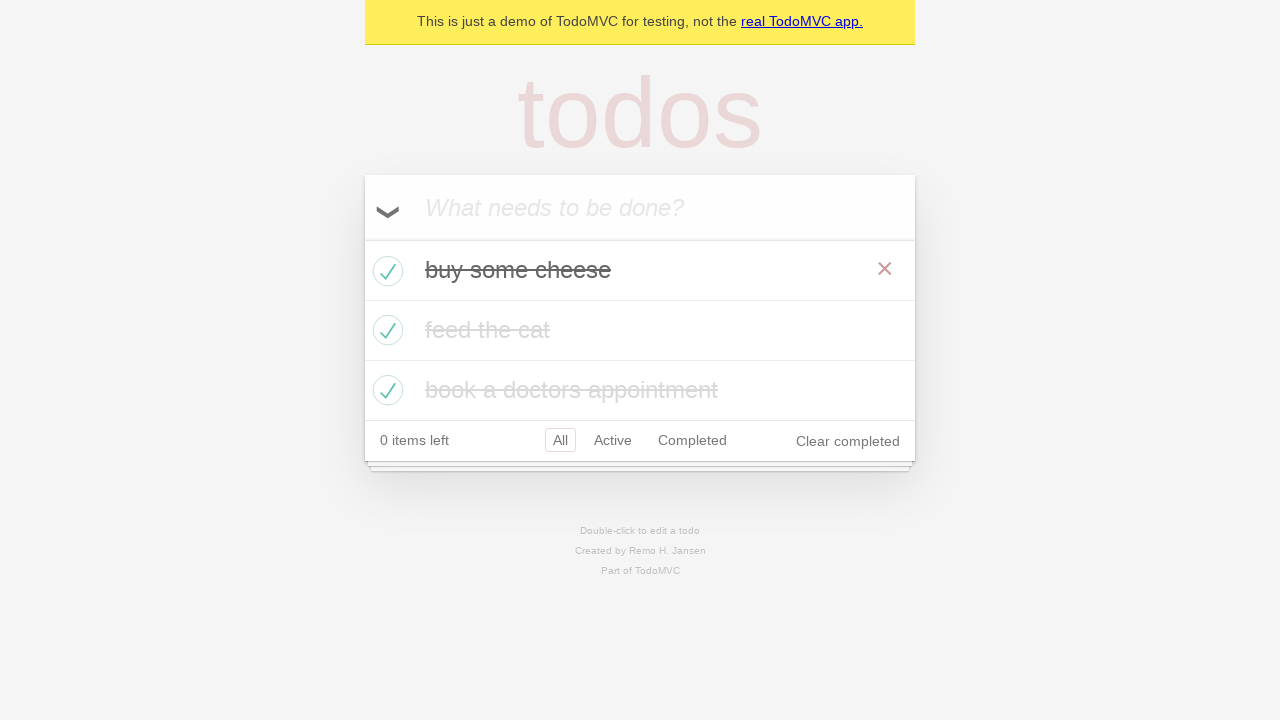

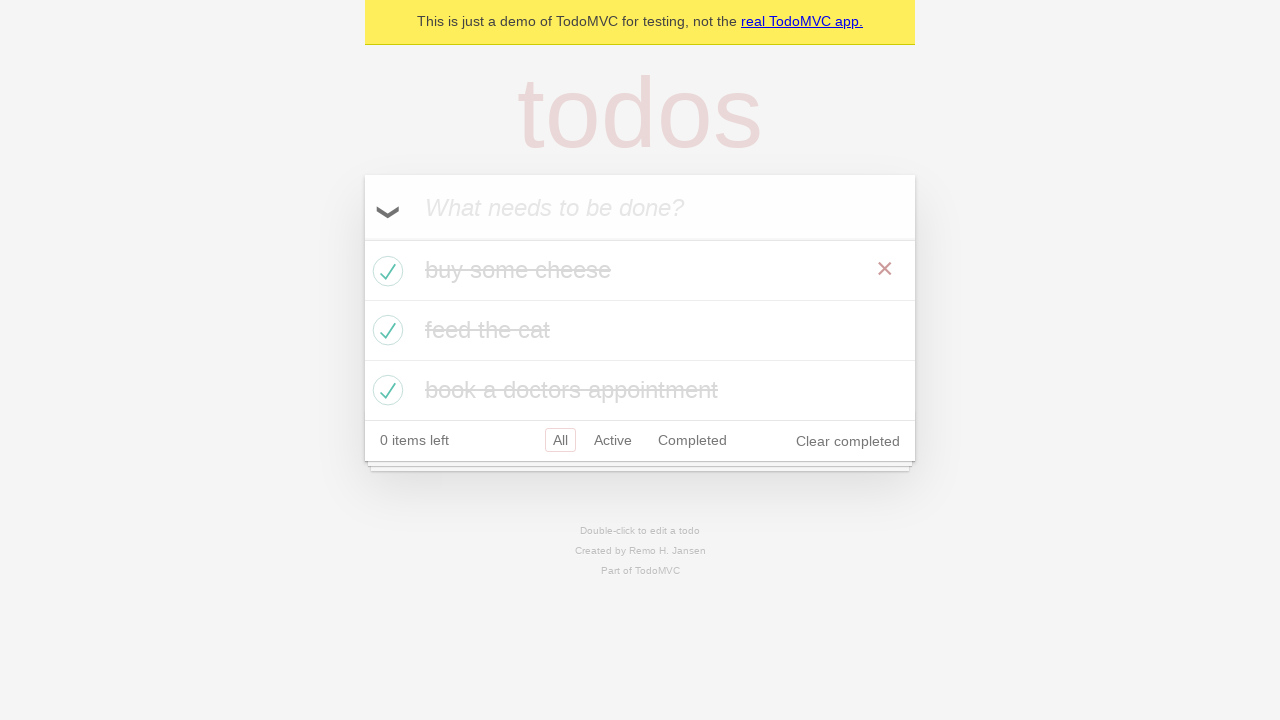